Tests calculator division by zero by entering 5 and 0, selecting divide operation, and verifying the result shows Infinity

Starting URL: https://calculatorhtml.onrender.com/

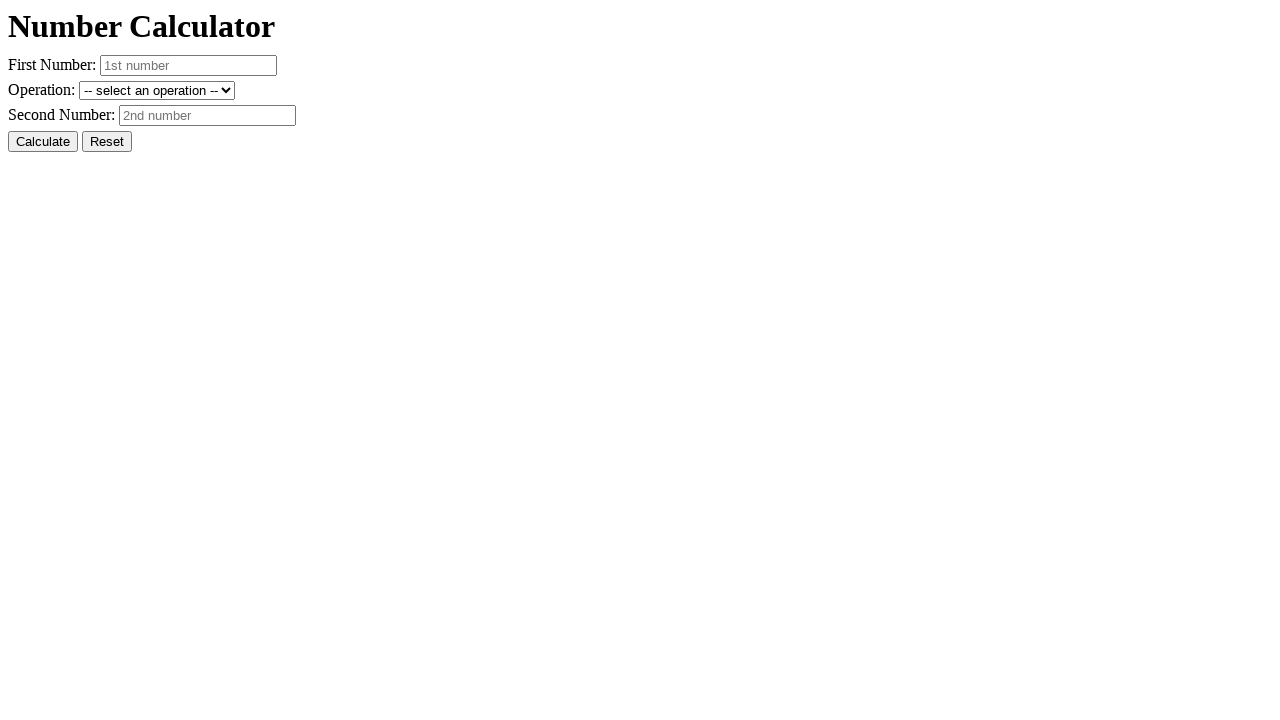

Clicked Reset button to clear previous values at (107, 142) on #resetButton
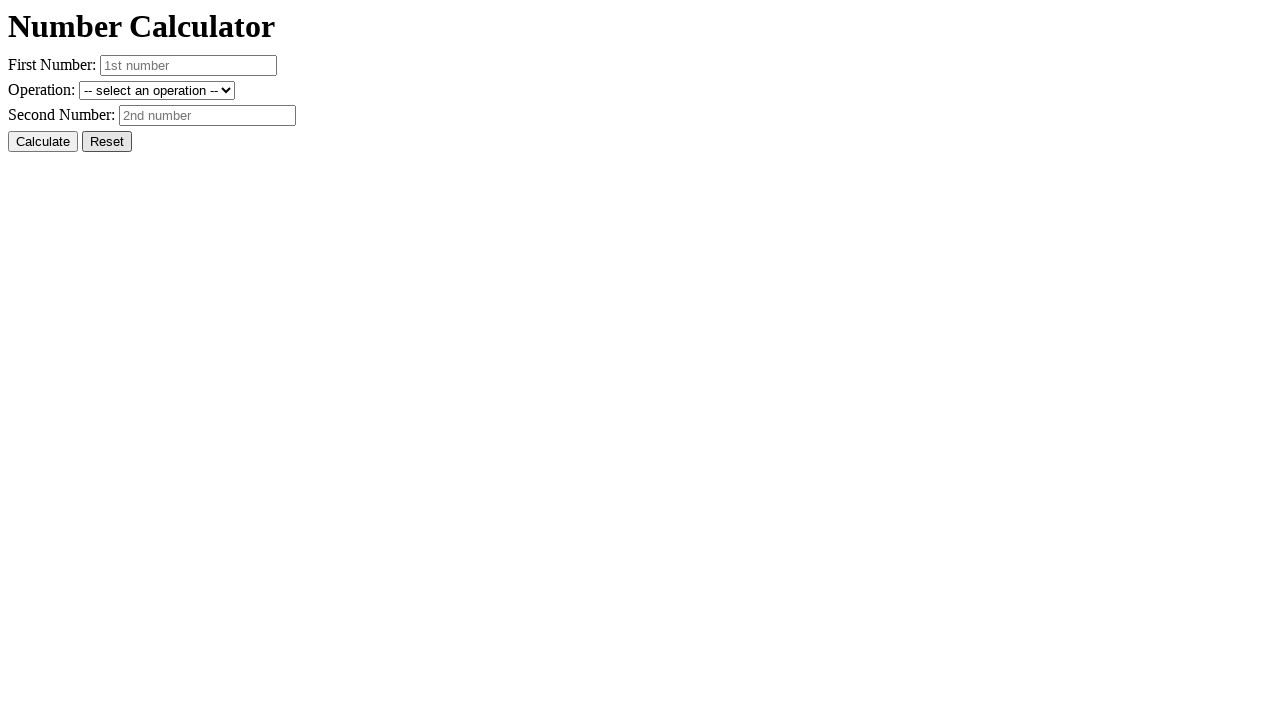

Entered 5 in the first number field on #number1
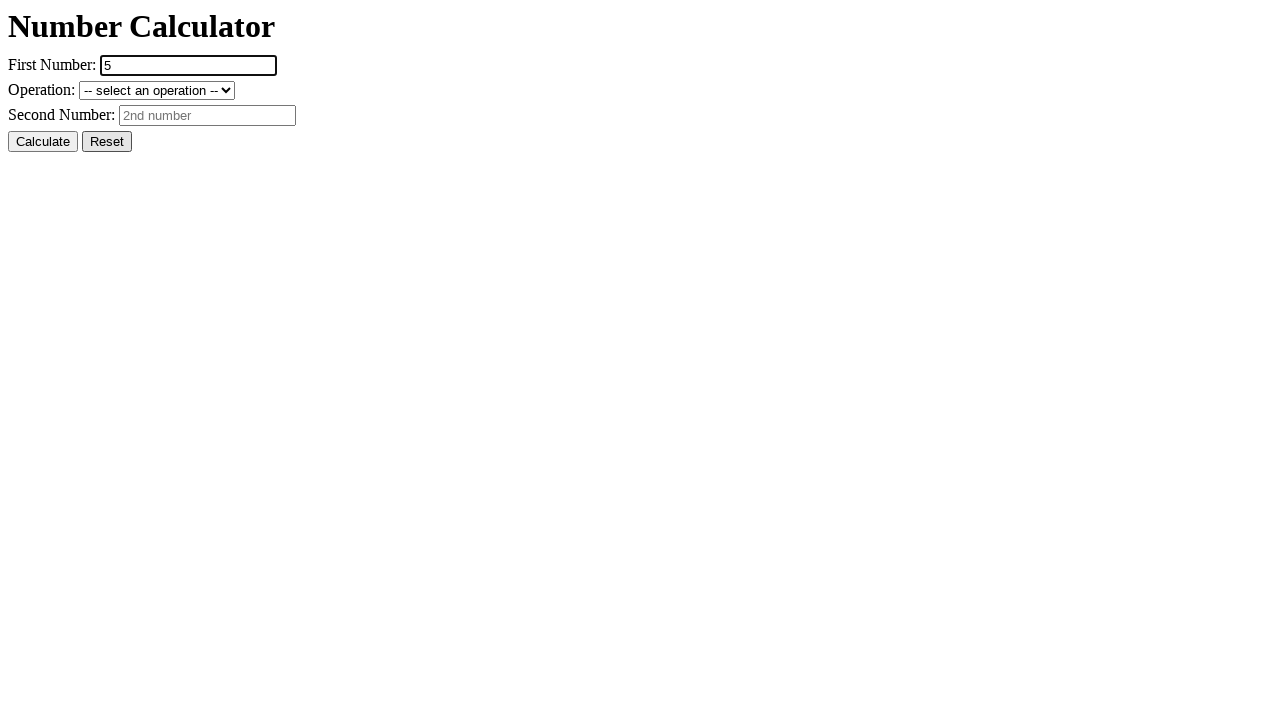

Entered 0 in the second number field for division by zero test on #number2
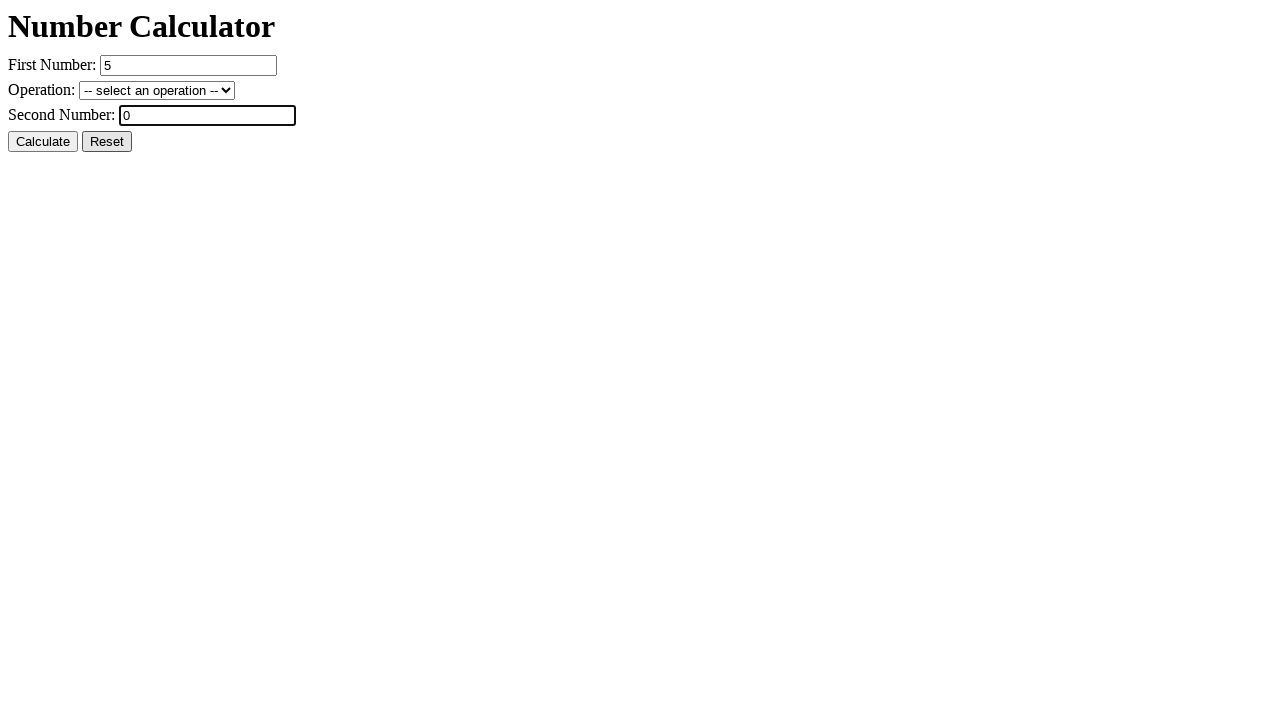

Selected divide operation from dropdown on #operation
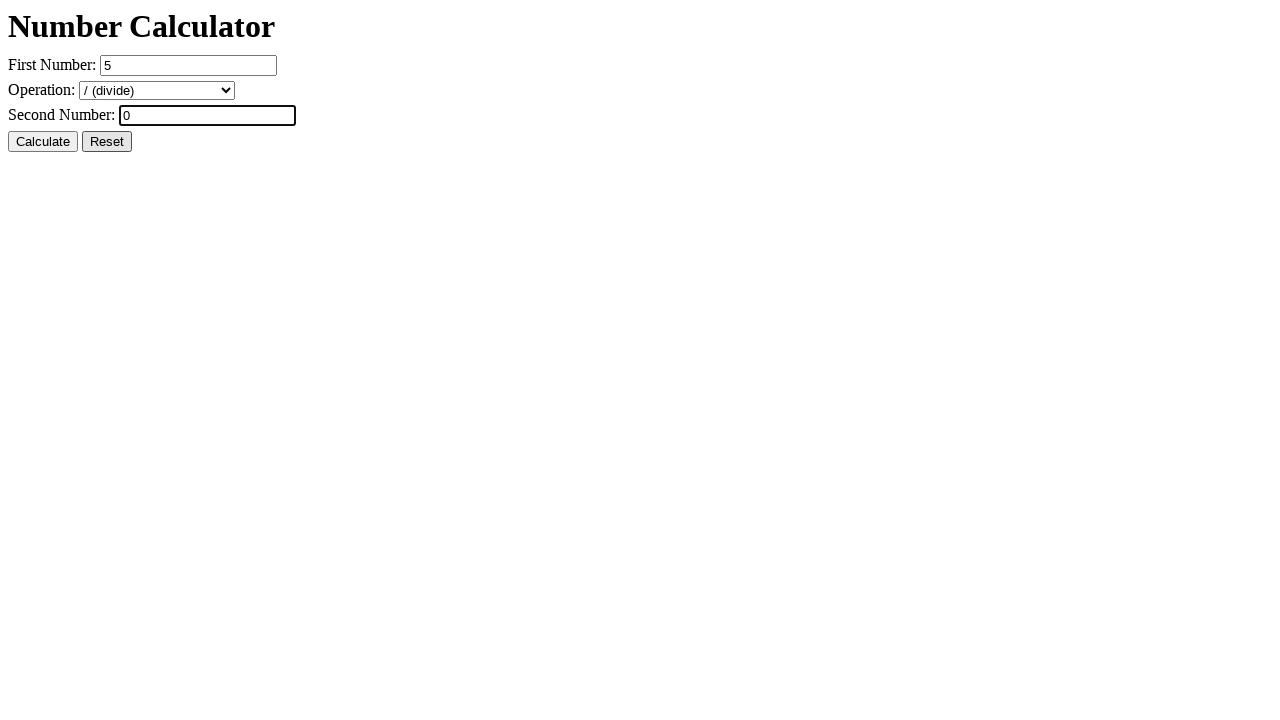

Clicked Calculate button to perform division at (43, 142) on #calcButton
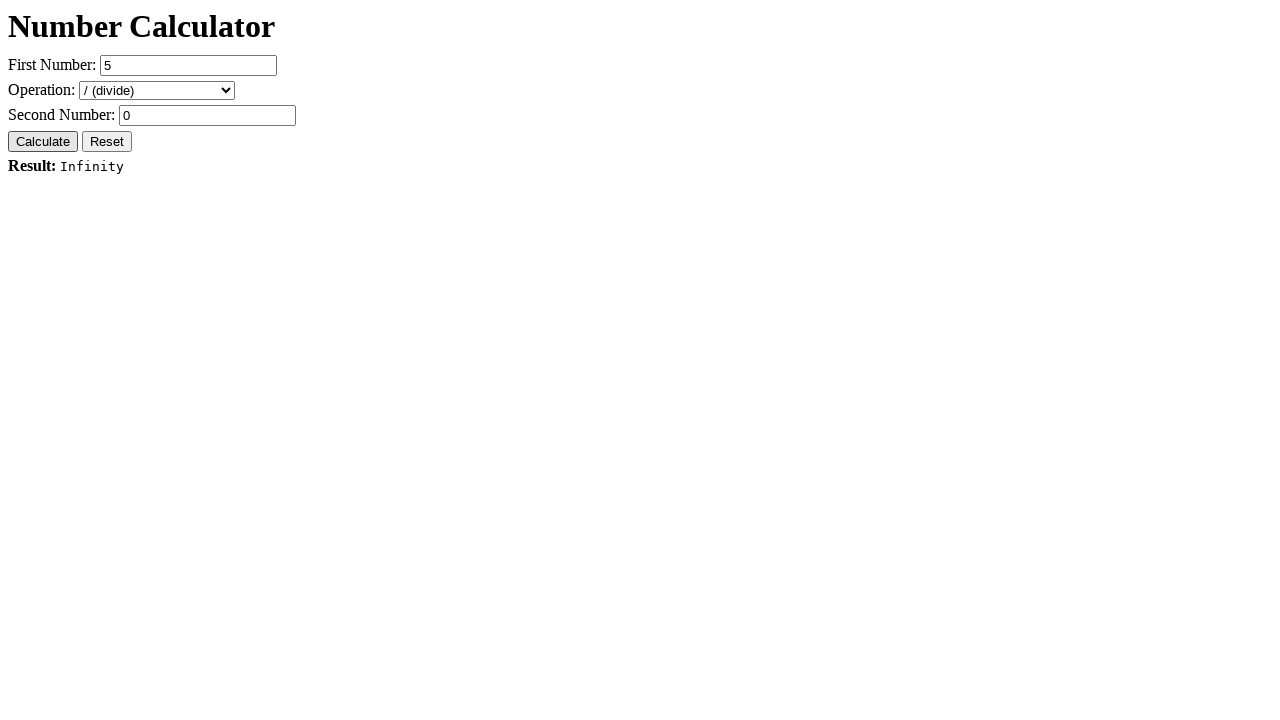

Result element loaded and is visible
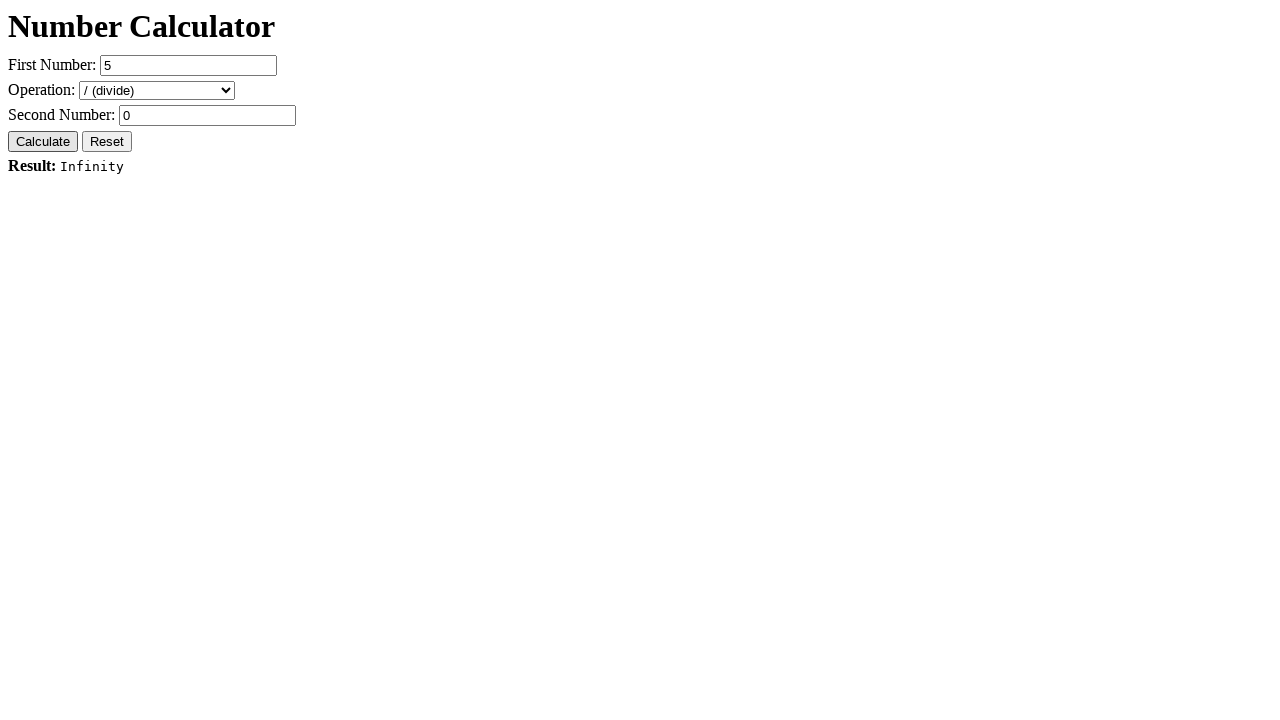

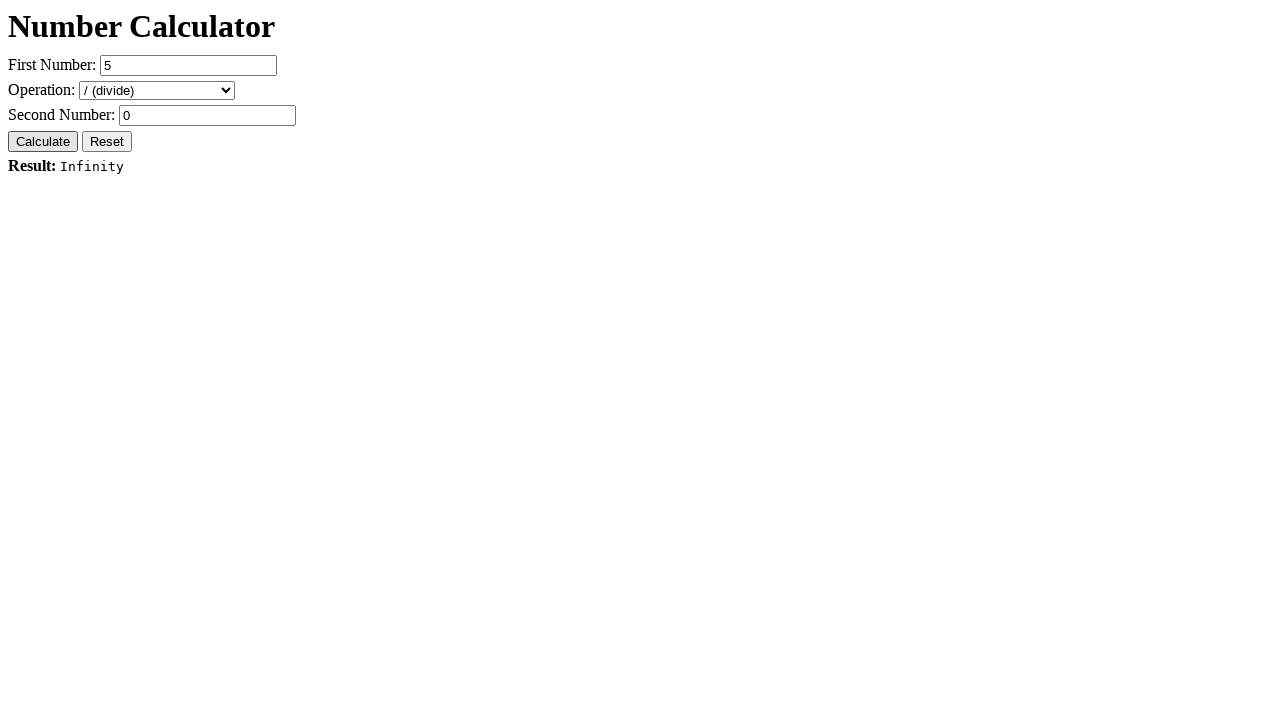